Tests webmail application by clicking on folder and email items to verify sender names are correctly displayed

Starting URL: https://ej2.syncfusion.com/showcase/typescript/webmail/#/home

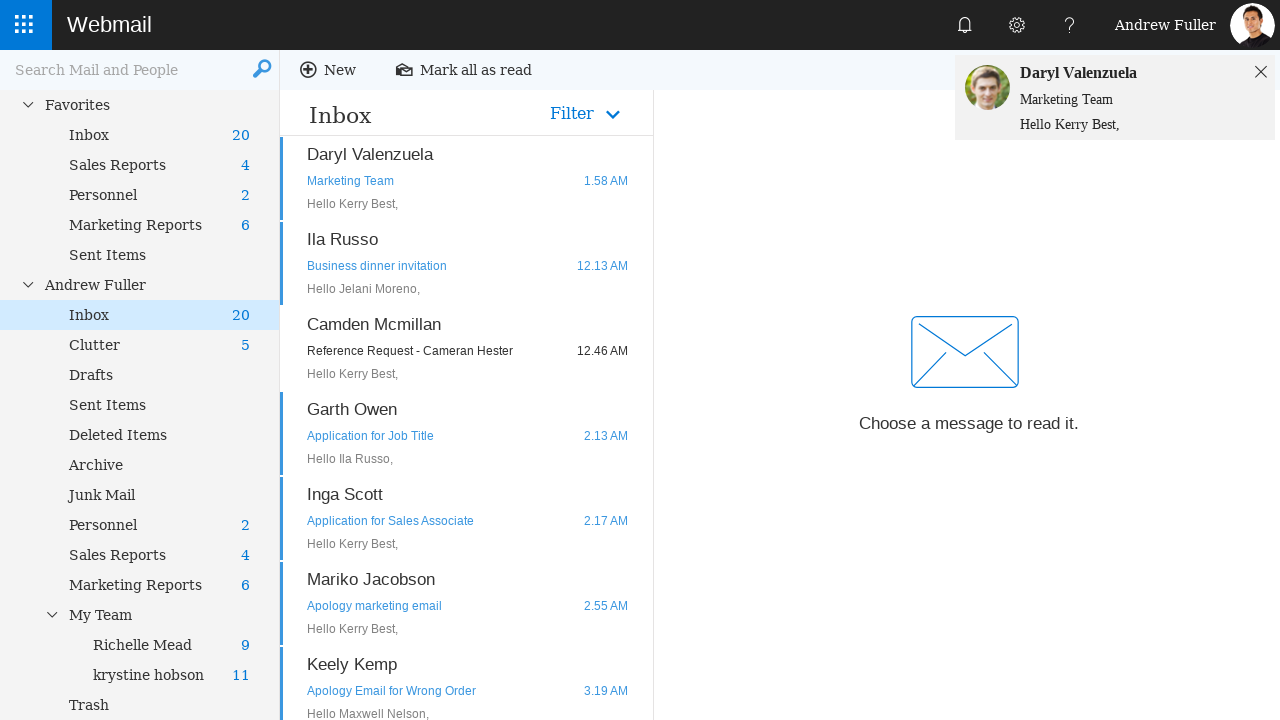

Clicked on folder with data-uid='21' at (159, 705) on #tree li.e-level-2[data-uid='21']
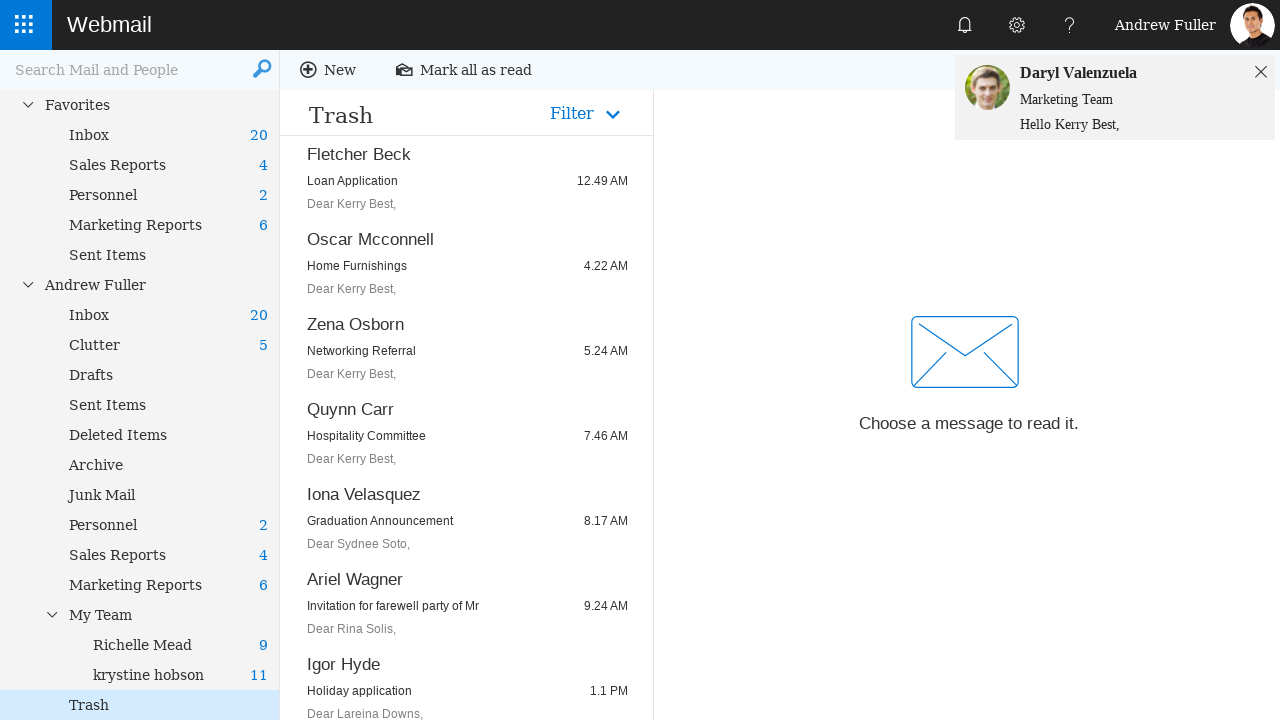

Clicked on first email item with data-uid='SF10208' at (466, 348) on li.e-level-1[data-uid='SF10208']
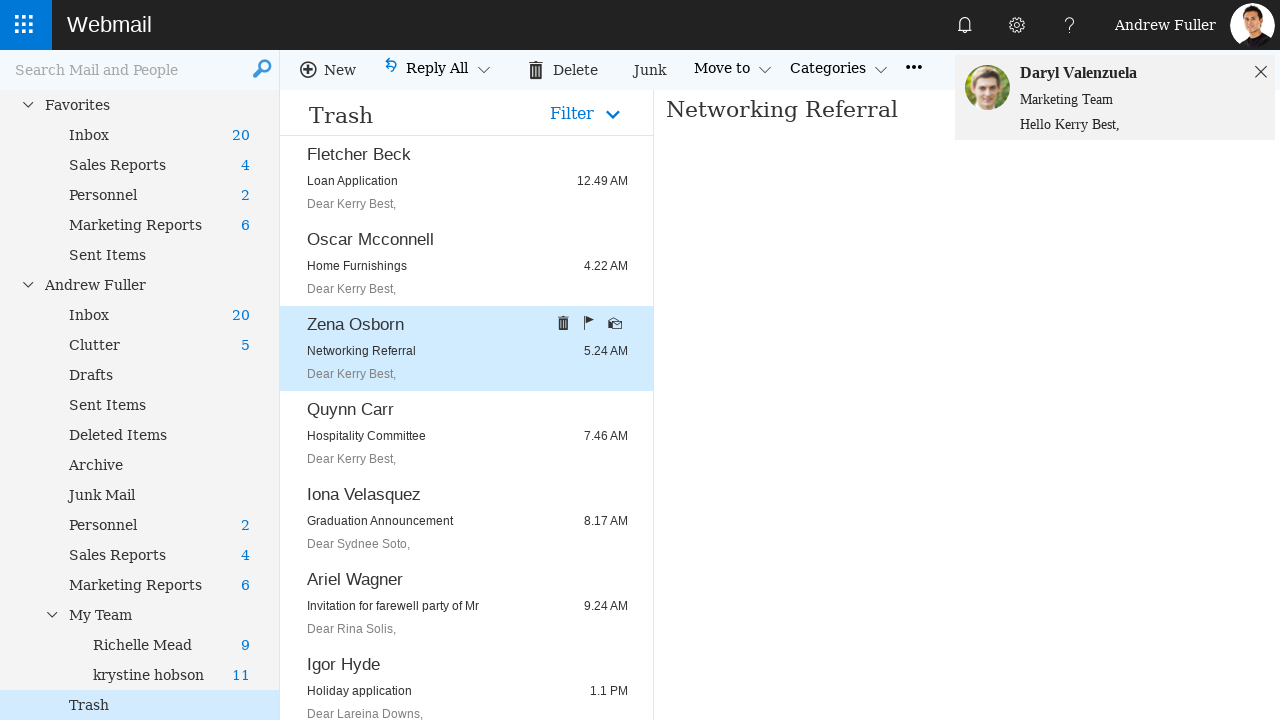

Verified sender name 'Zena Osborn' is displayed
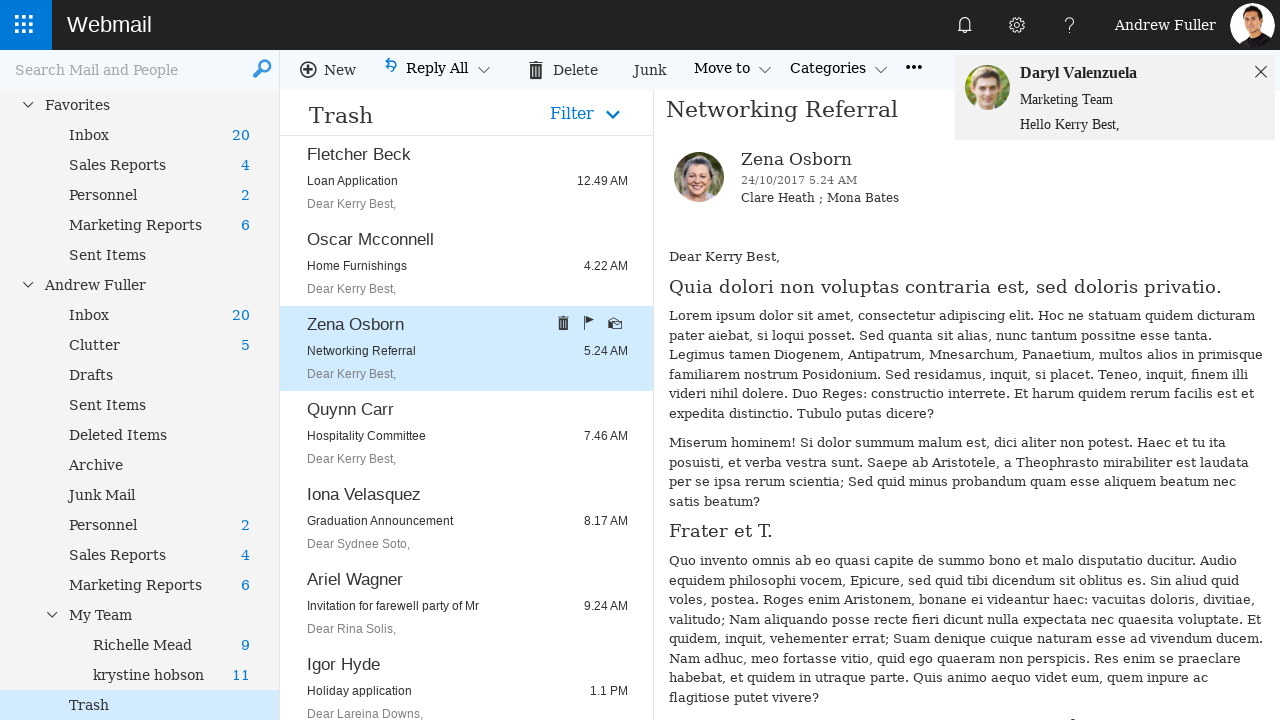

Clicked on second email item with data-uid='SF10203' at (466, 434) on li.e-level-1[data-uid='SF10203']
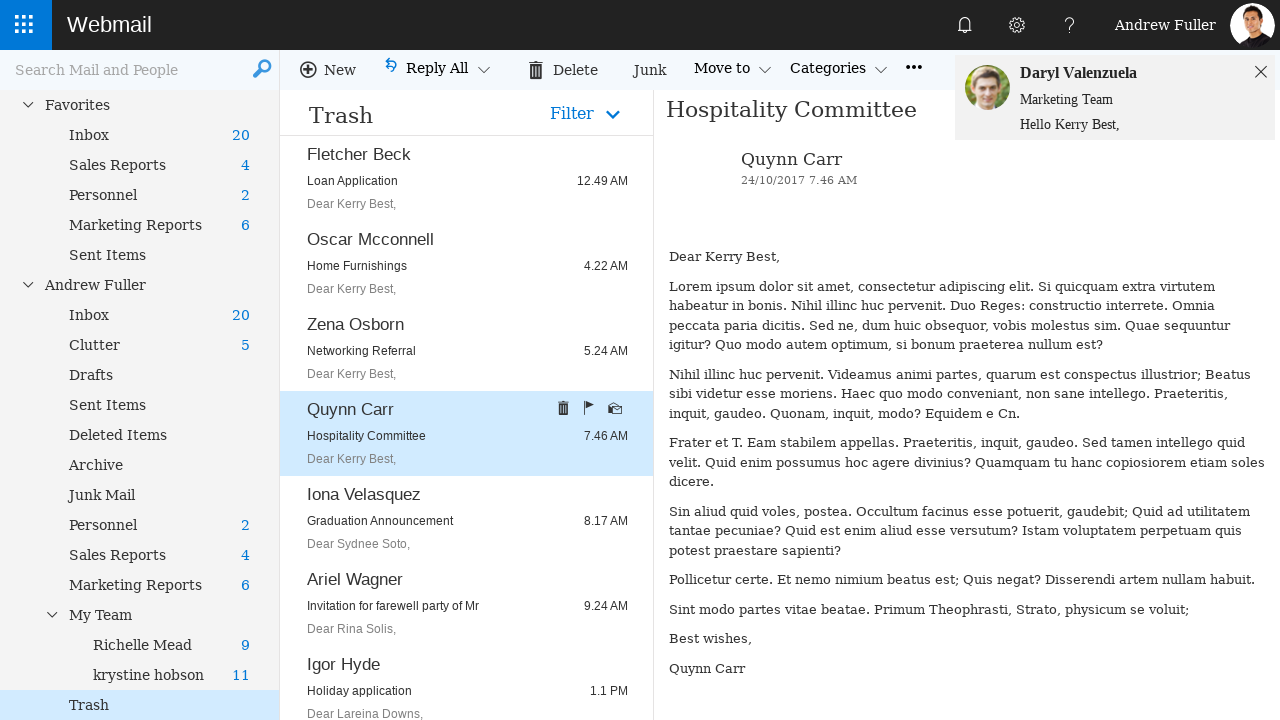

Verified sender name 'Quynn Carr' is displayed
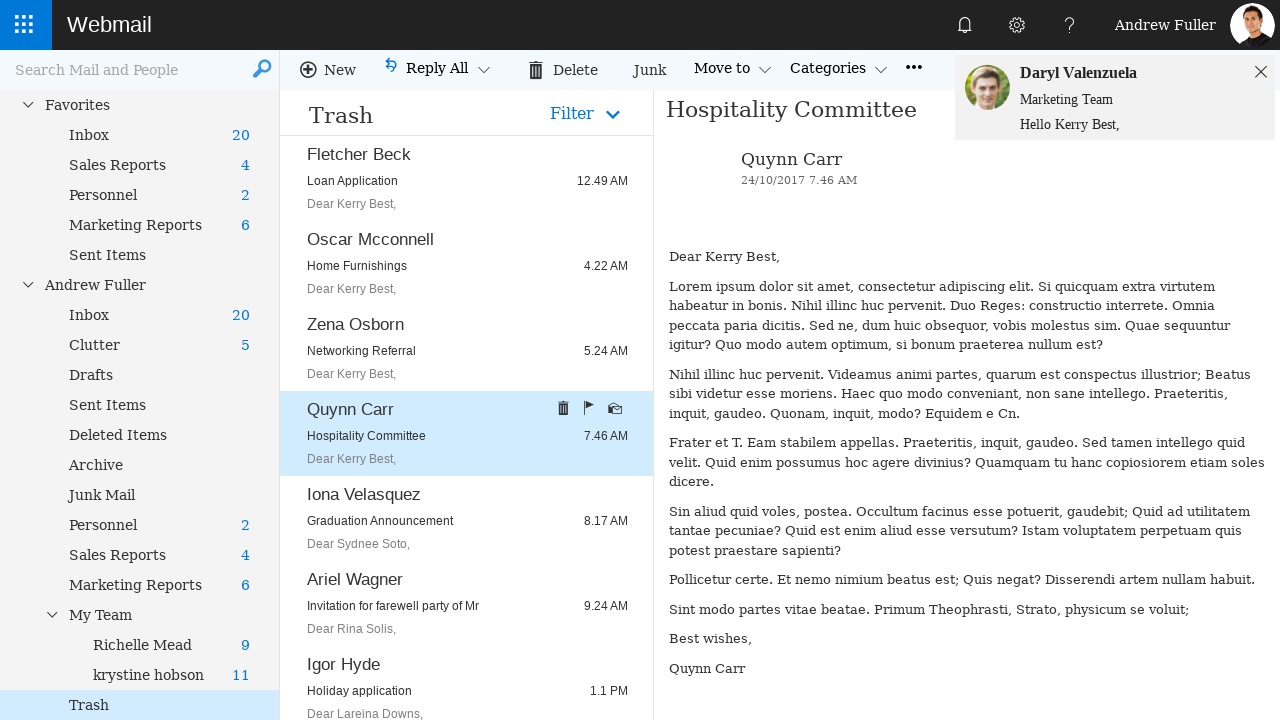

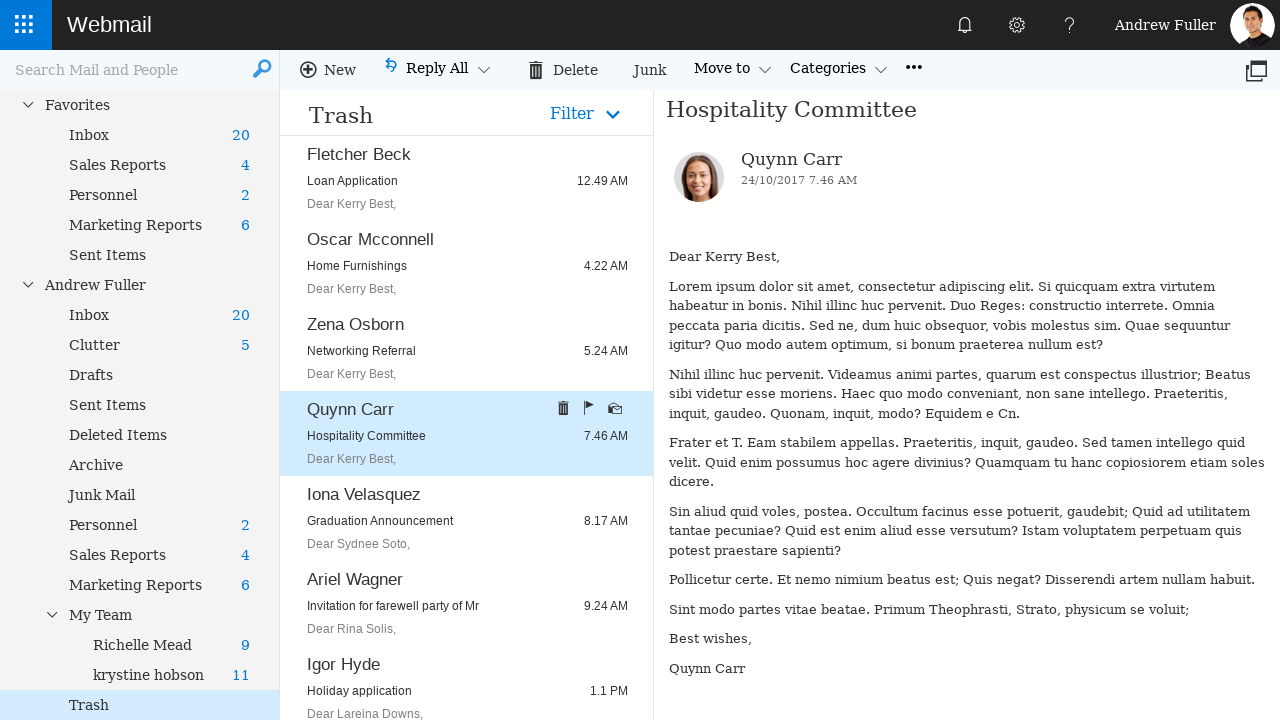